Navigates to the Playwright homepage, verifies the page title contains "Playwright", clicks the "Get started" link, and verifies the URL contains "docs".

Starting URL: https://playwright.dev/

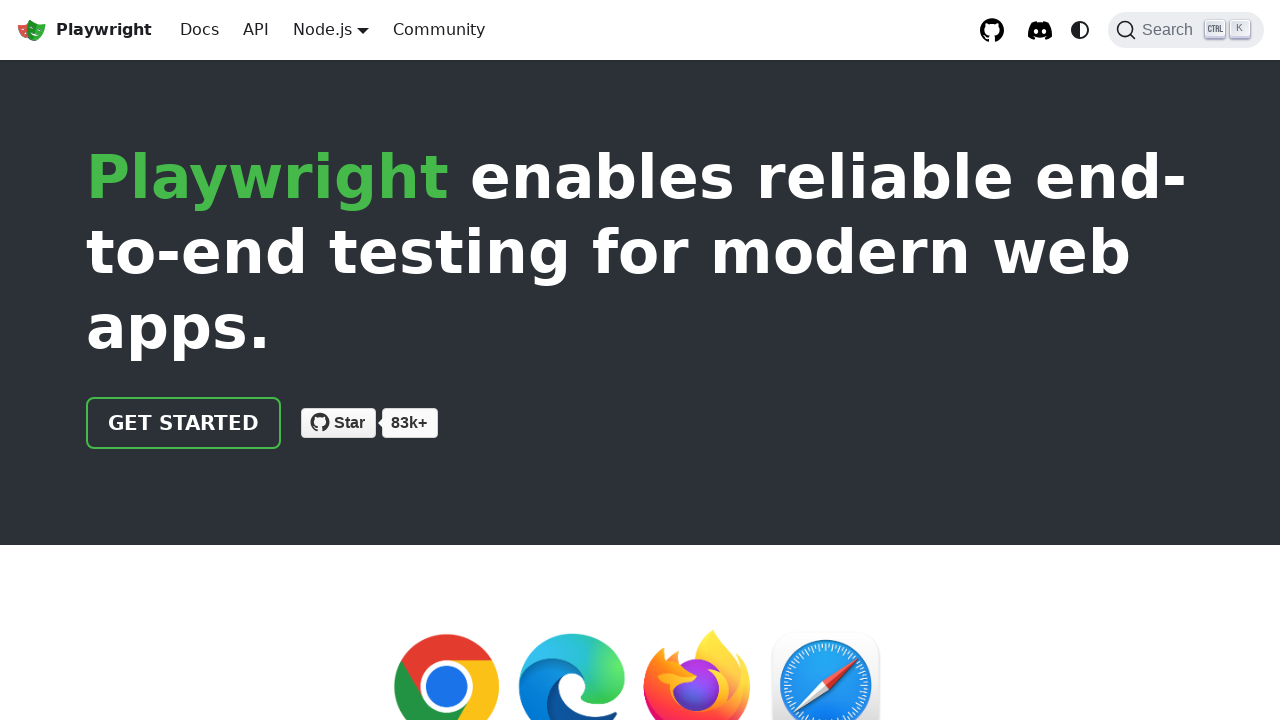

Navigated to Playwright homepage
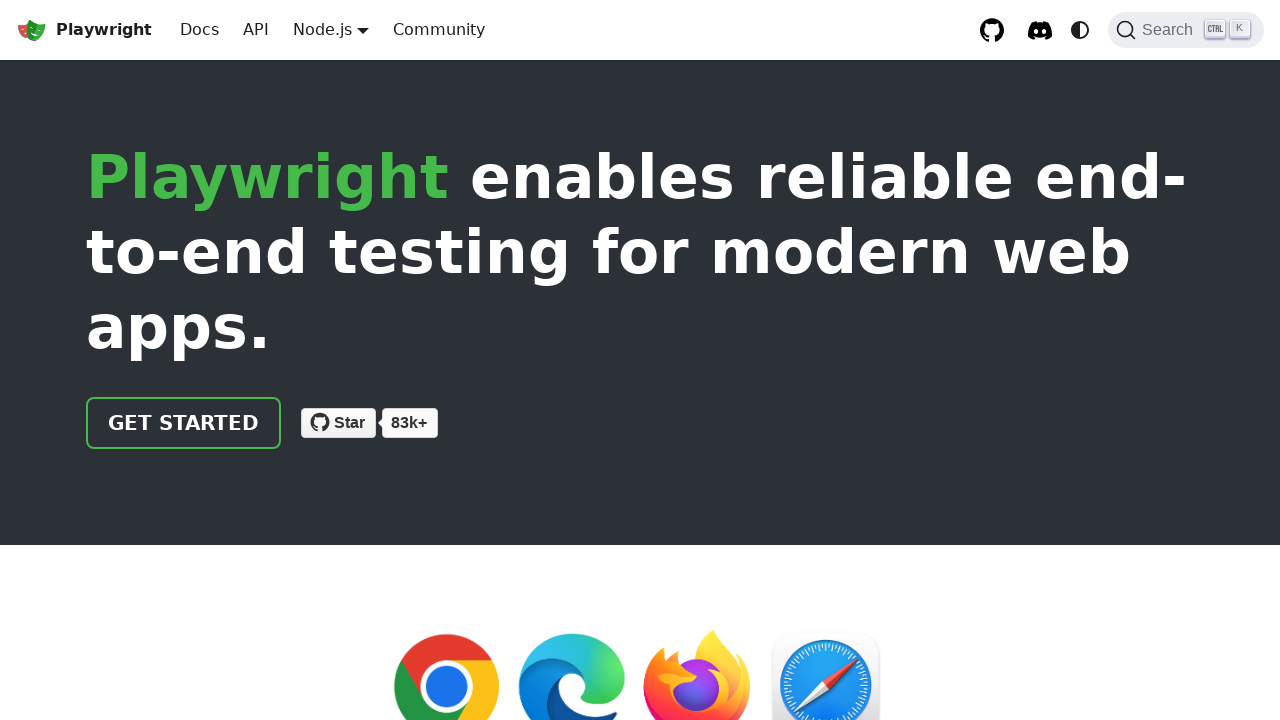

Verified page title contains 'Playwright'
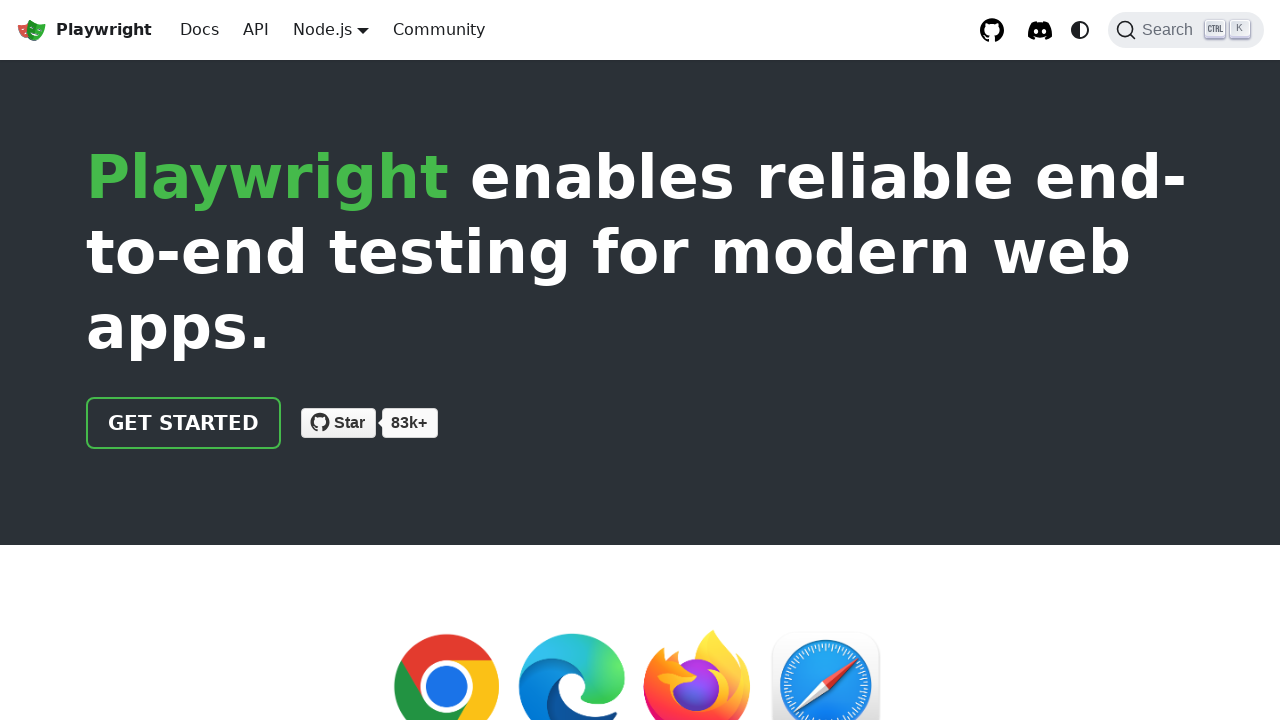

Clicked 'Get started' link at (184, 423) on internal:role=link[name="Get started"i]
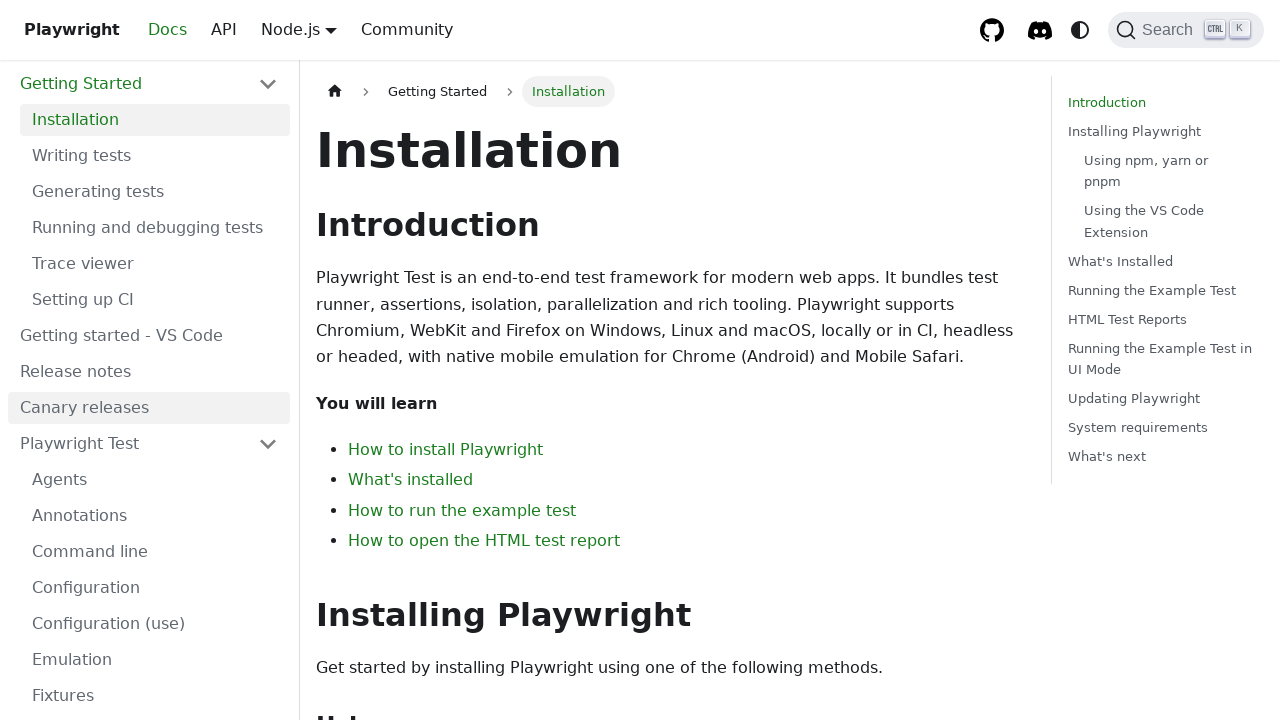

Verified URL contains 'docs'
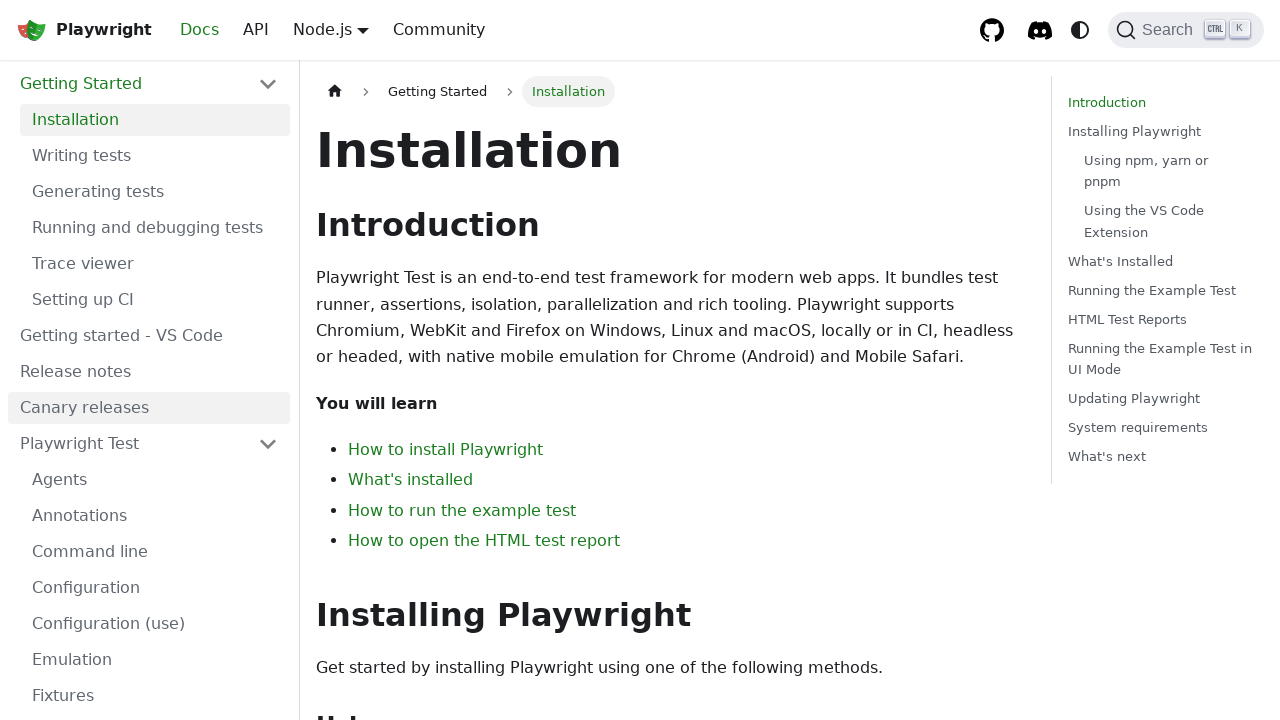

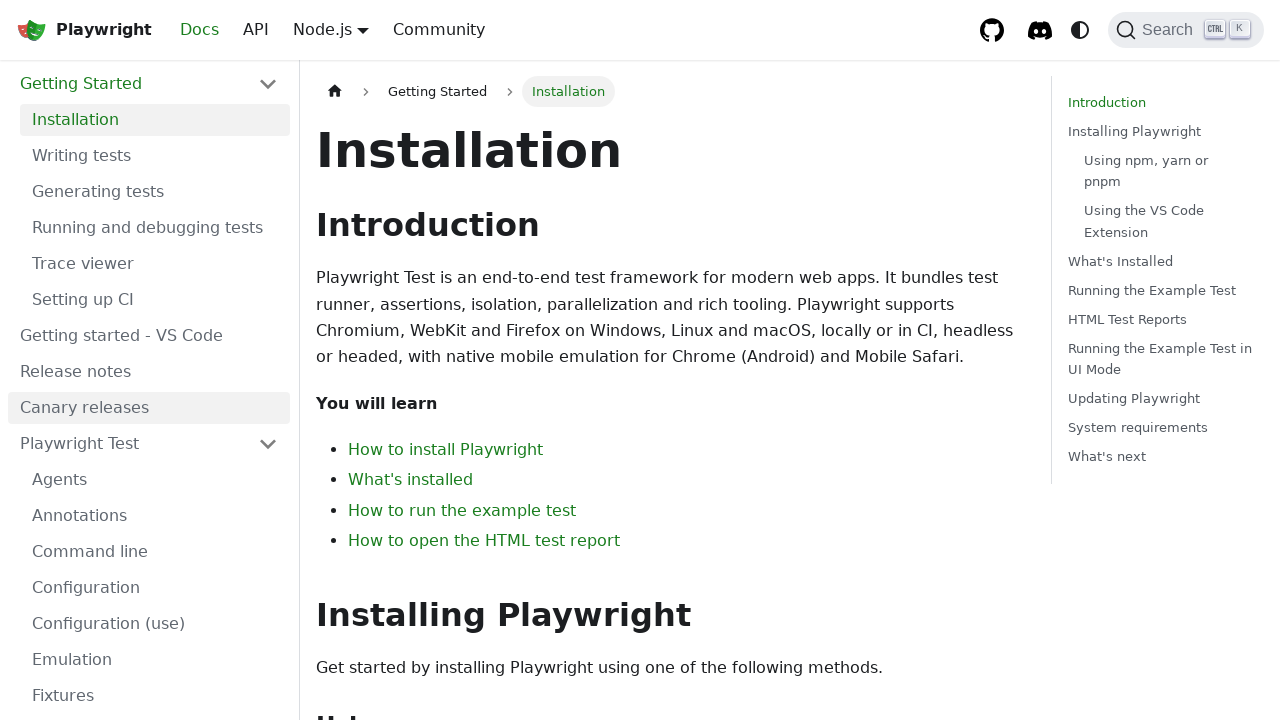